Verifies the Blog navigation by hovering over PRESS menu and clicking Blog link, then checking the URL

Starting URL: https://babbangona.com

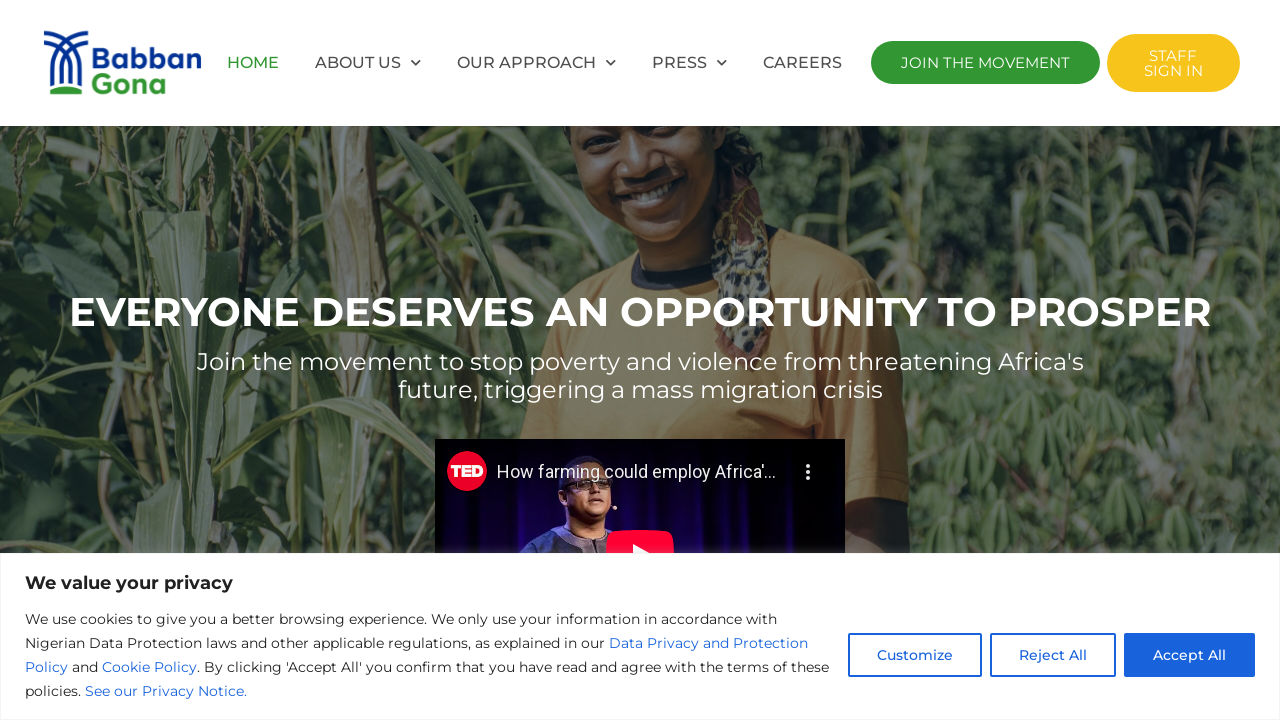

Hovered over PRESS menu item at (690, 63) on (//ul/li/a[text()='PRESS'])[1]
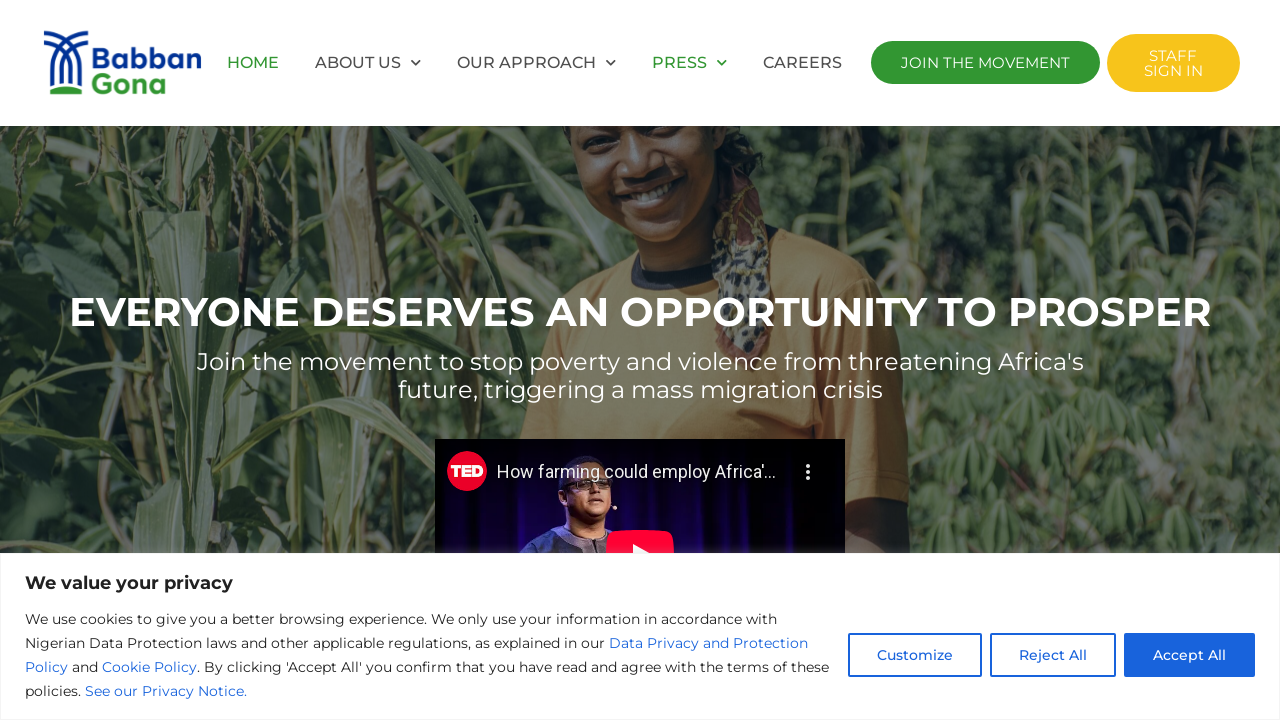

Clicked PRESS menu item at (690, 63) on (//ul/li/a[text()='PRESS'])[1]
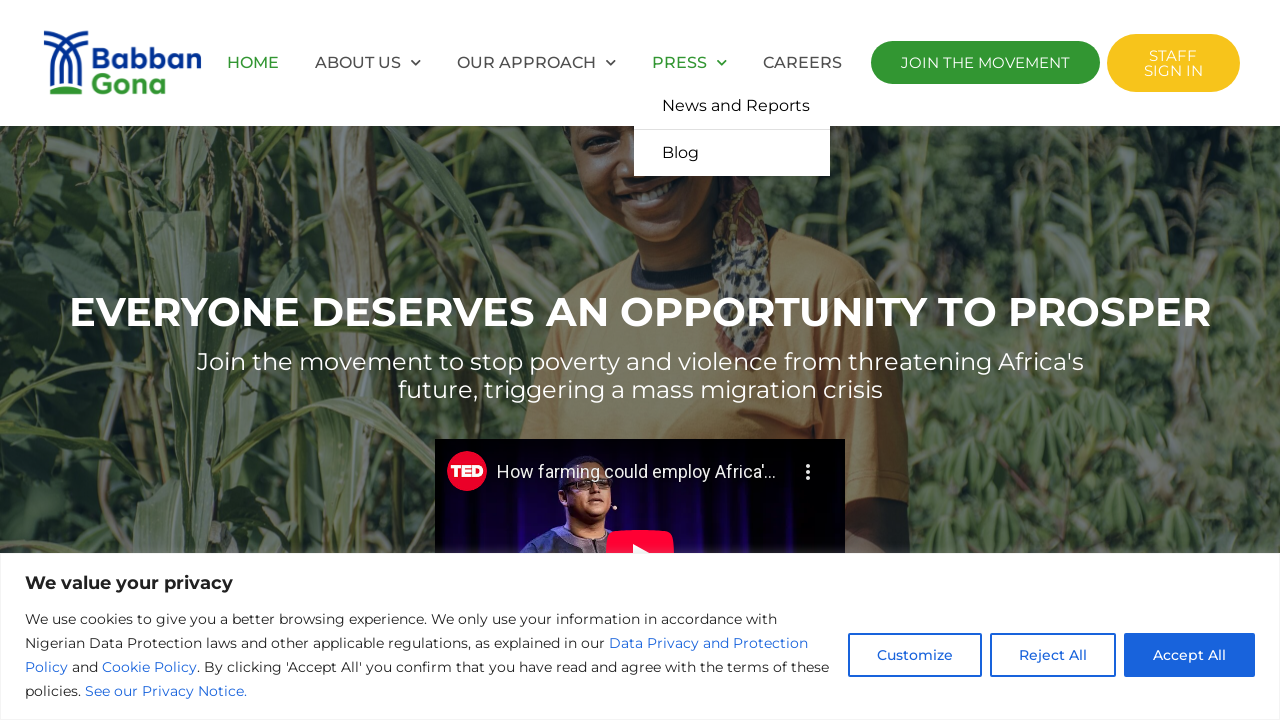

Clicked Blog link from PRESS menu at (732, 153) on (//ul/li/a[text()='Blog'])[1]
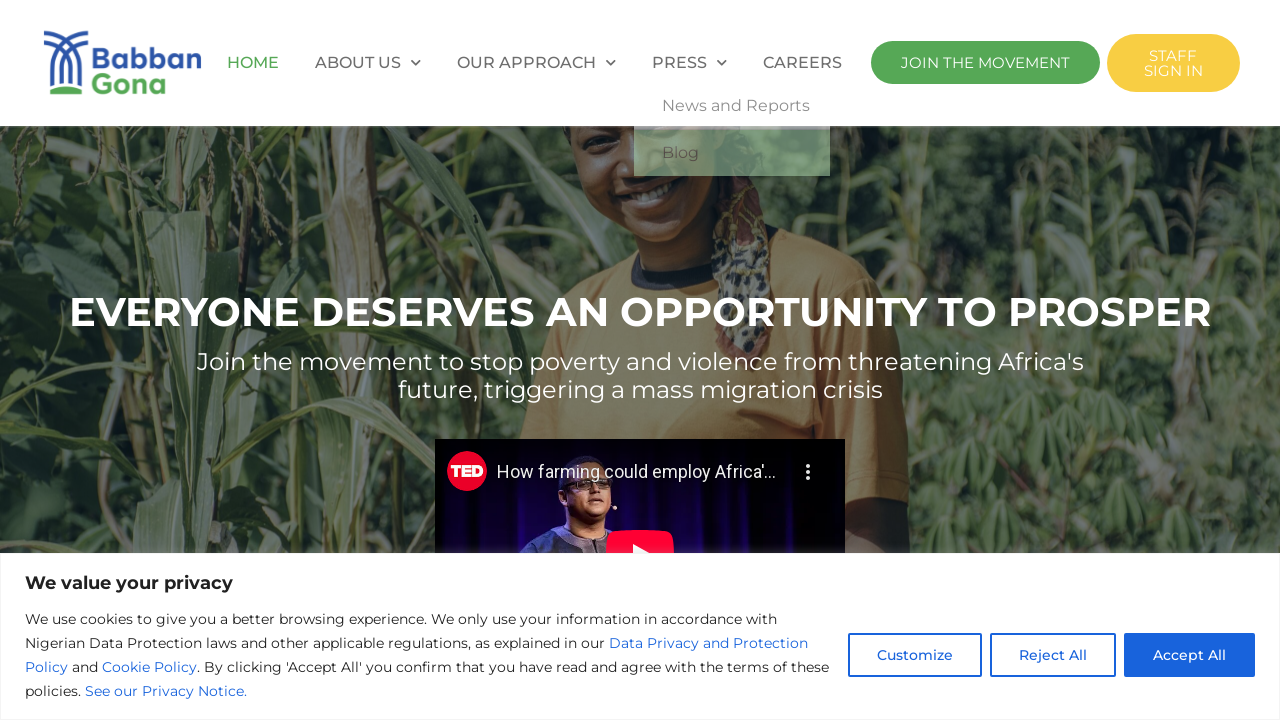

Navigated to Blog page and URL verified as https://babbangona.com/blog/
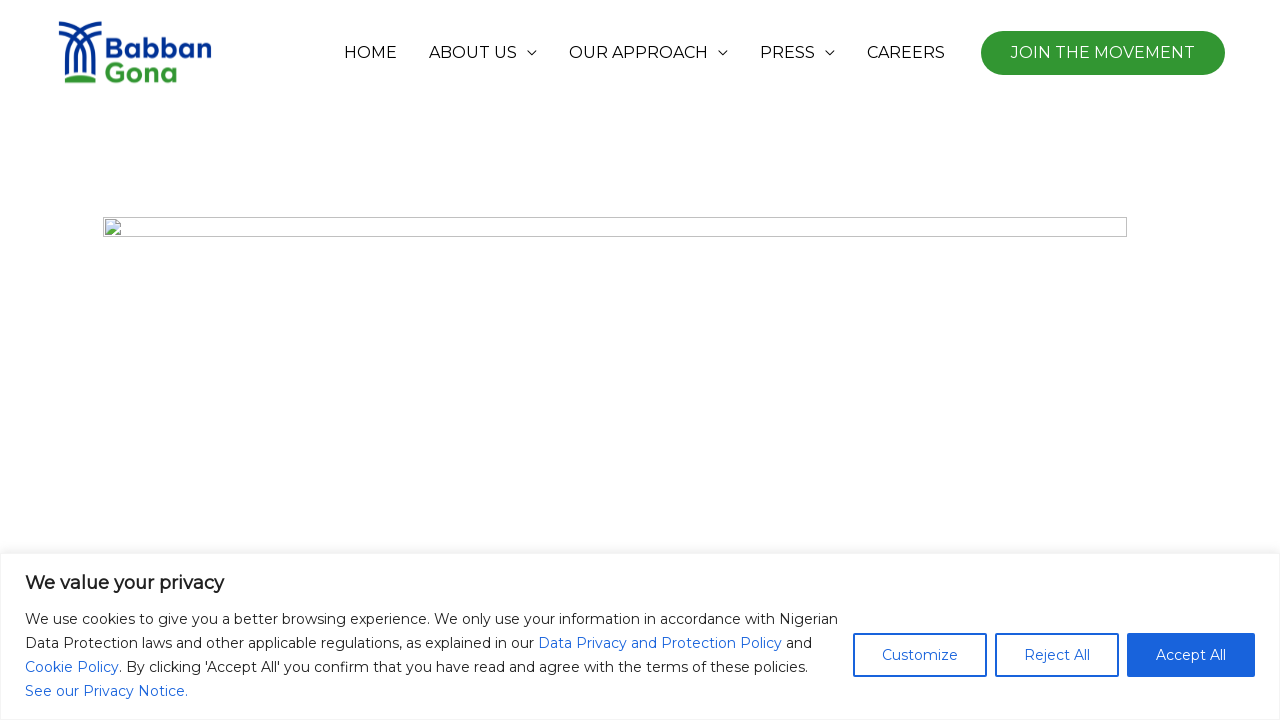

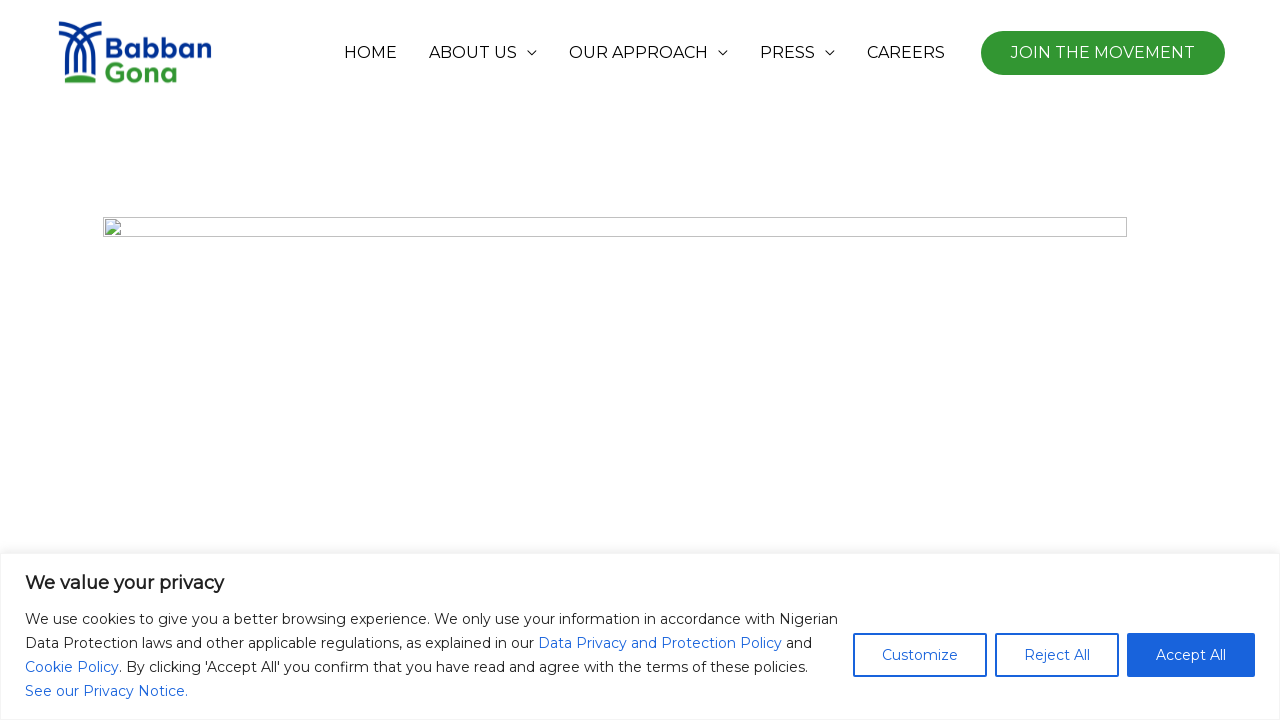